Tests the FAQ accordion section by clicking on the first question and verifying the answer text about pricing (400 rubles per day)

Starting URL: https://qa-scooter.praktikum-services.ru/

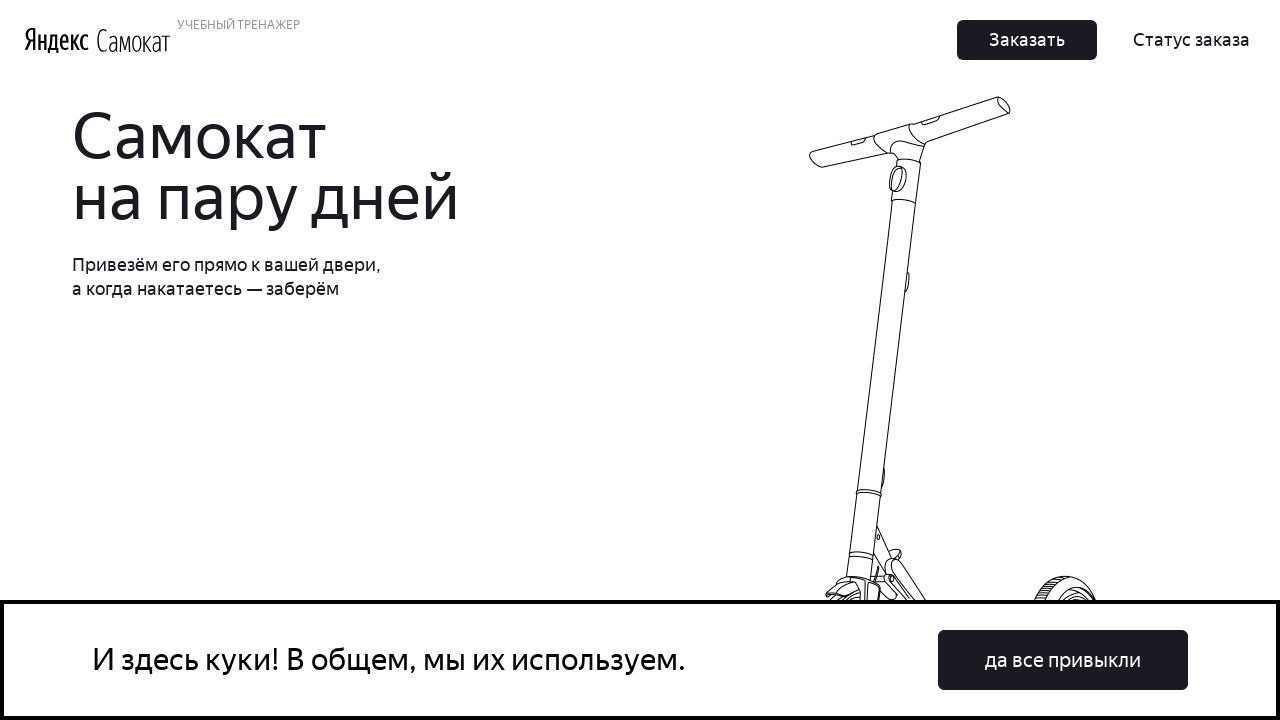

Scrolled to first FAQ accordion heading
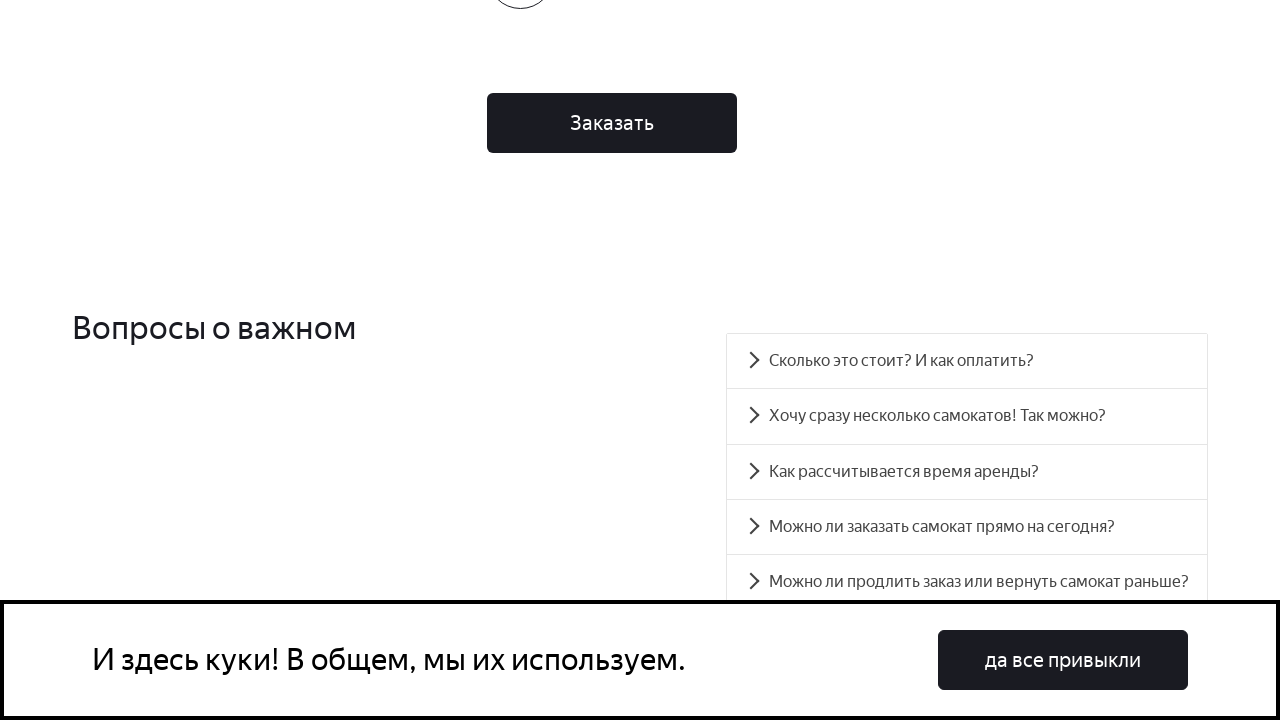

Clicked first FAQ accordion heading to expand at (967, 361) on #accordion__heading-0
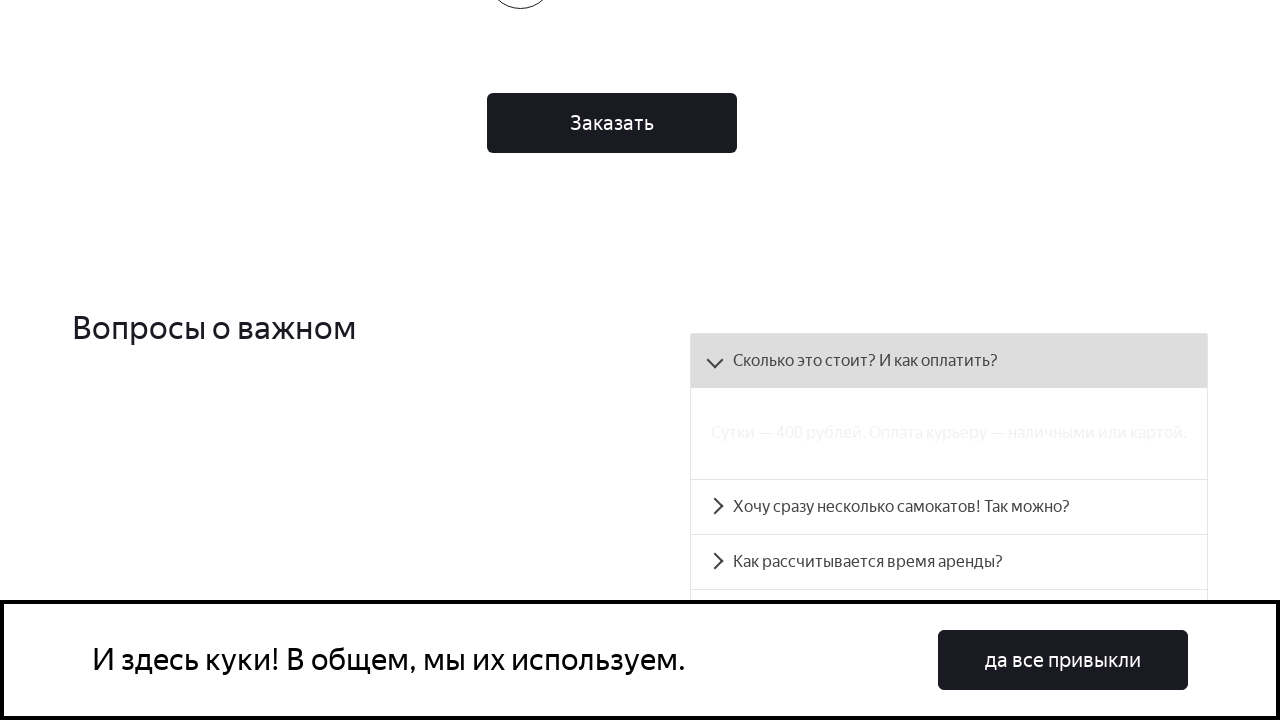

First FAQ accordion panel expanded and visible, showing pricing information (400 rubles per day)
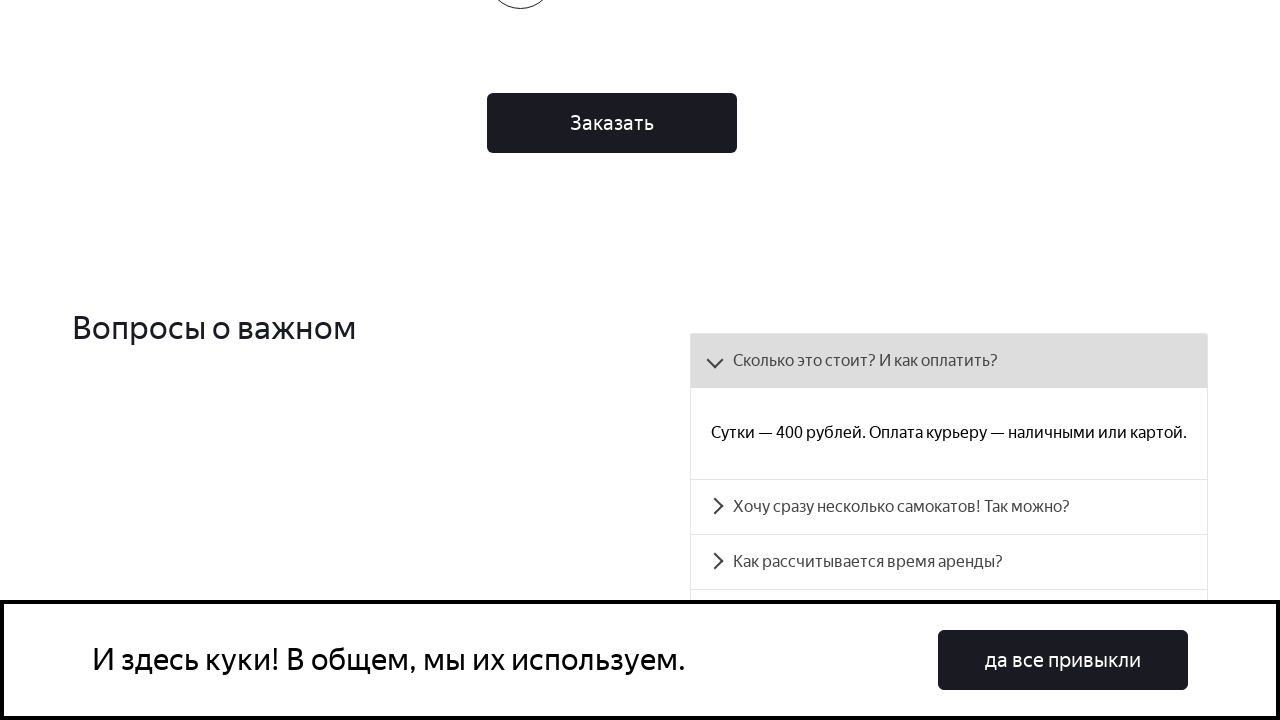

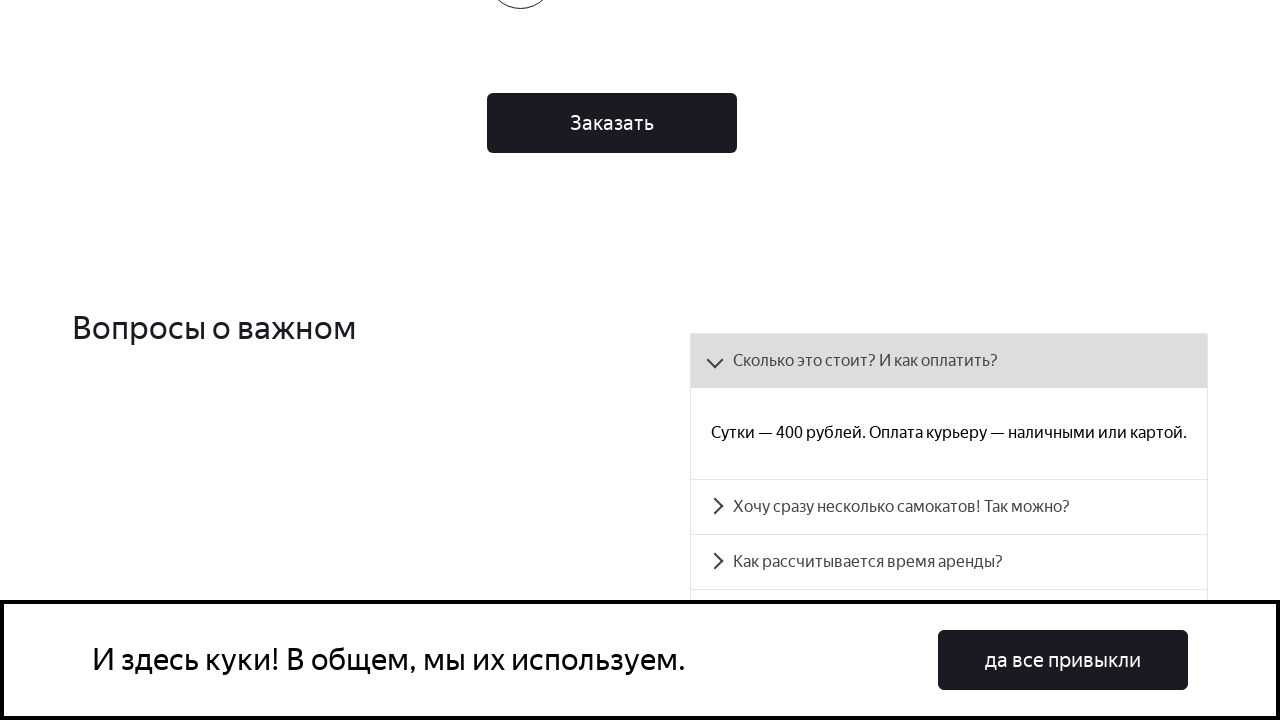